Tests filling only mandatory fields in the student registration form and verifying successful submission

Starting URL: https://demoqa.com/automation-practice-form

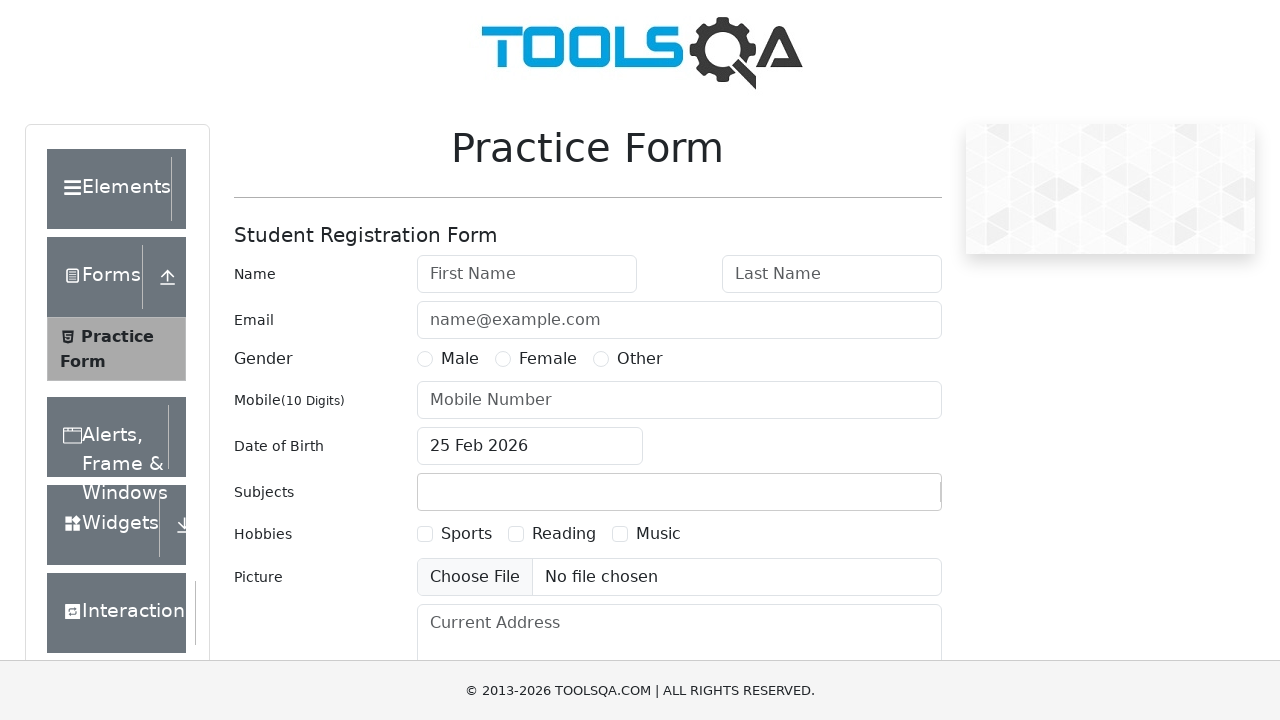

Filled first name field with 'Kate' on #firstName
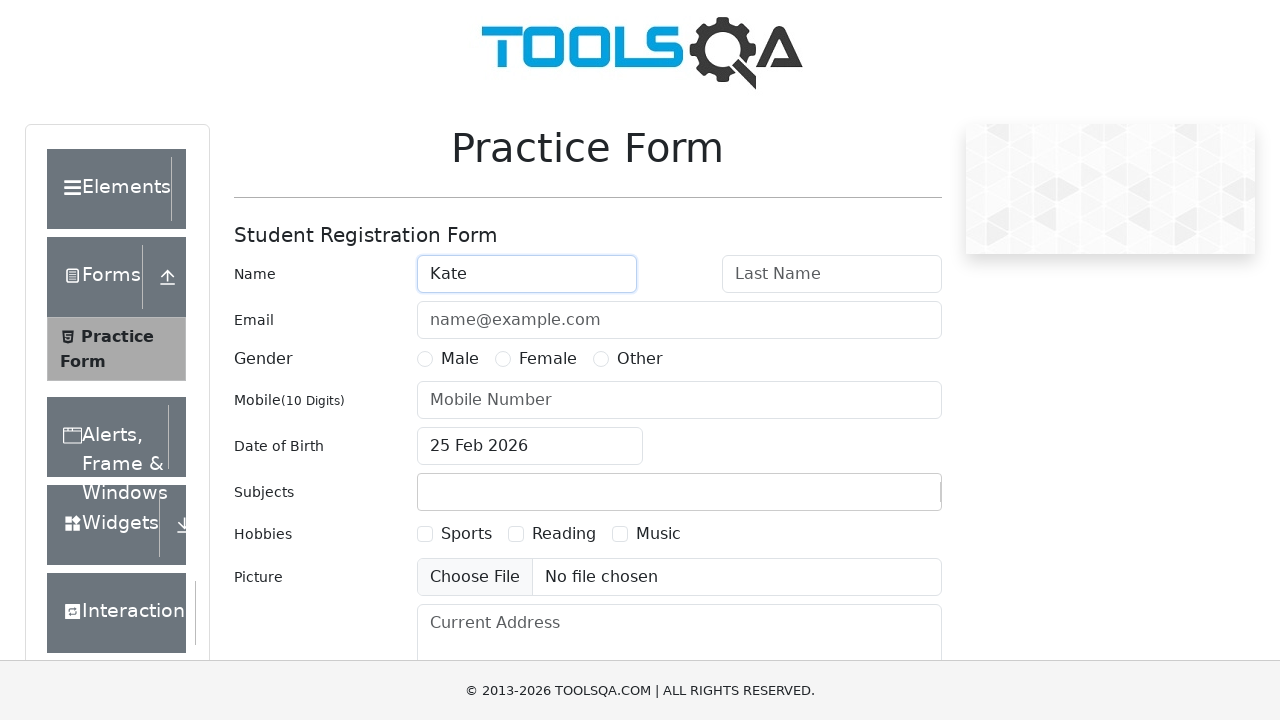

Filled last name field with 'Shulinina' on #lastName
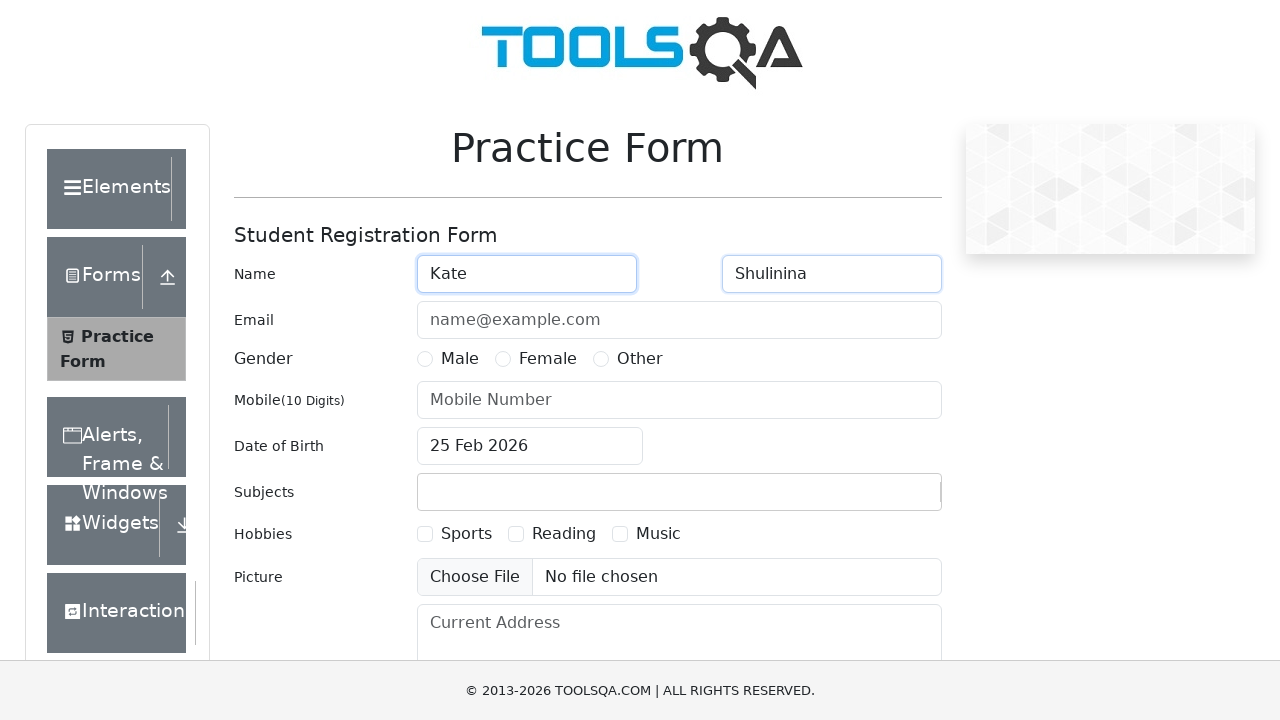

Selected Female gender option at (548, 359) on text=Female
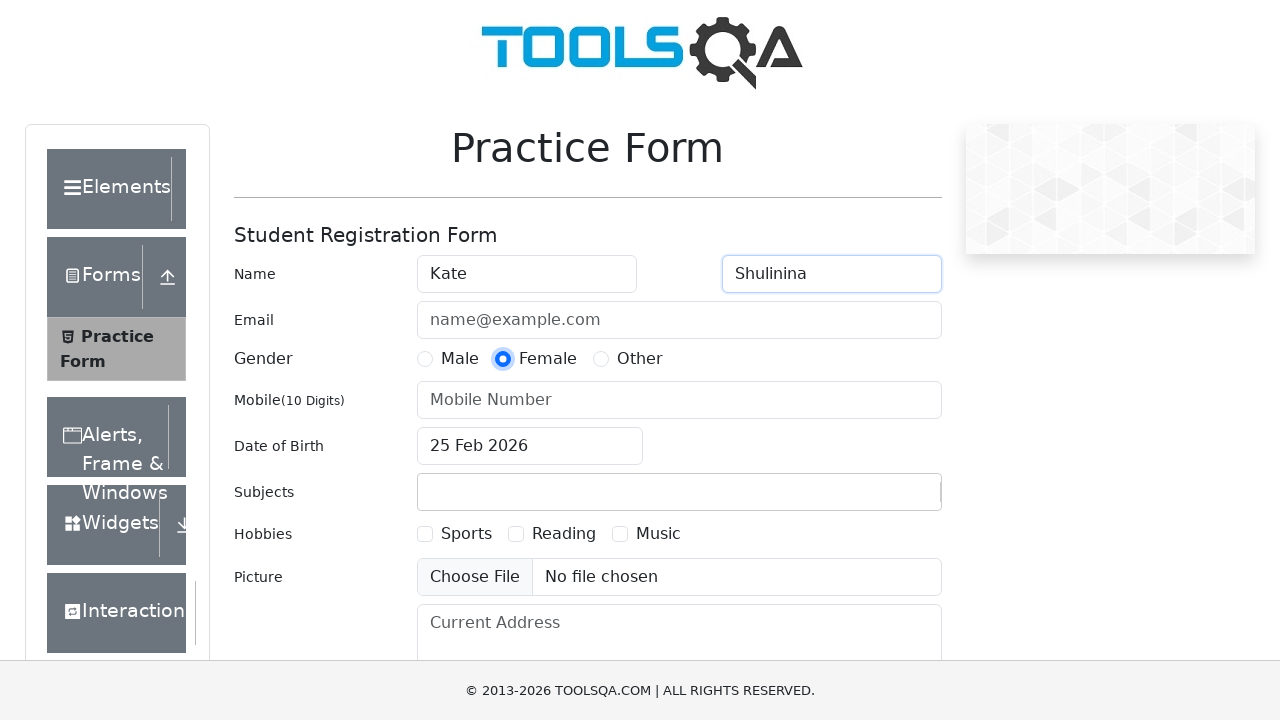

Filled phone number field with '0123456789' on #userNumber
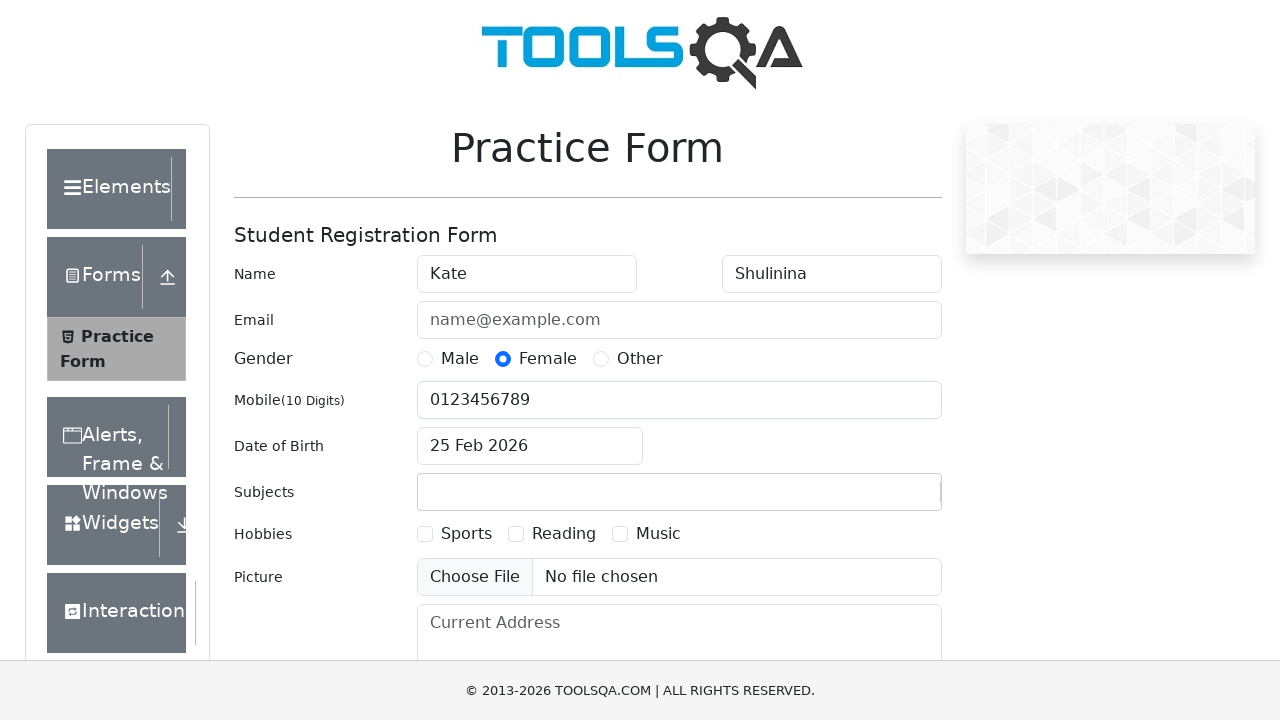

Clicked date of birth input field at (530, 446) on #dateOfBirthInput
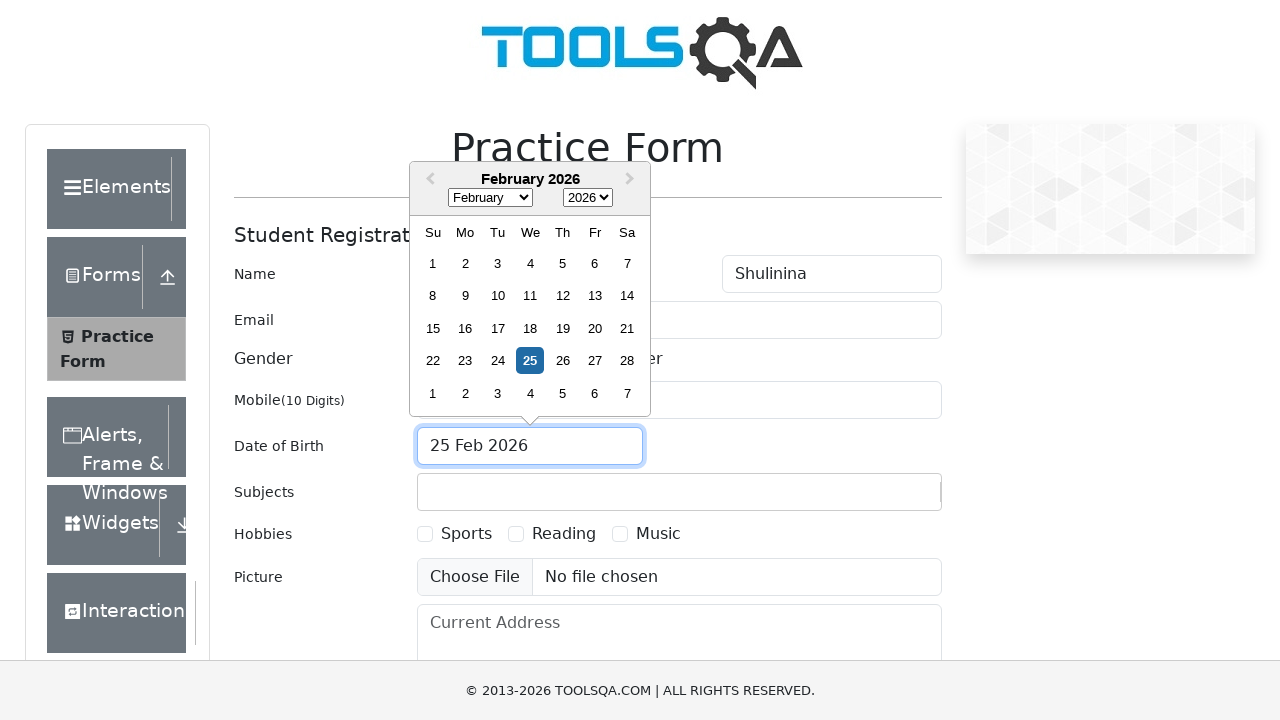

Selected year 1995 from date picker on .react-datepicker__year-select
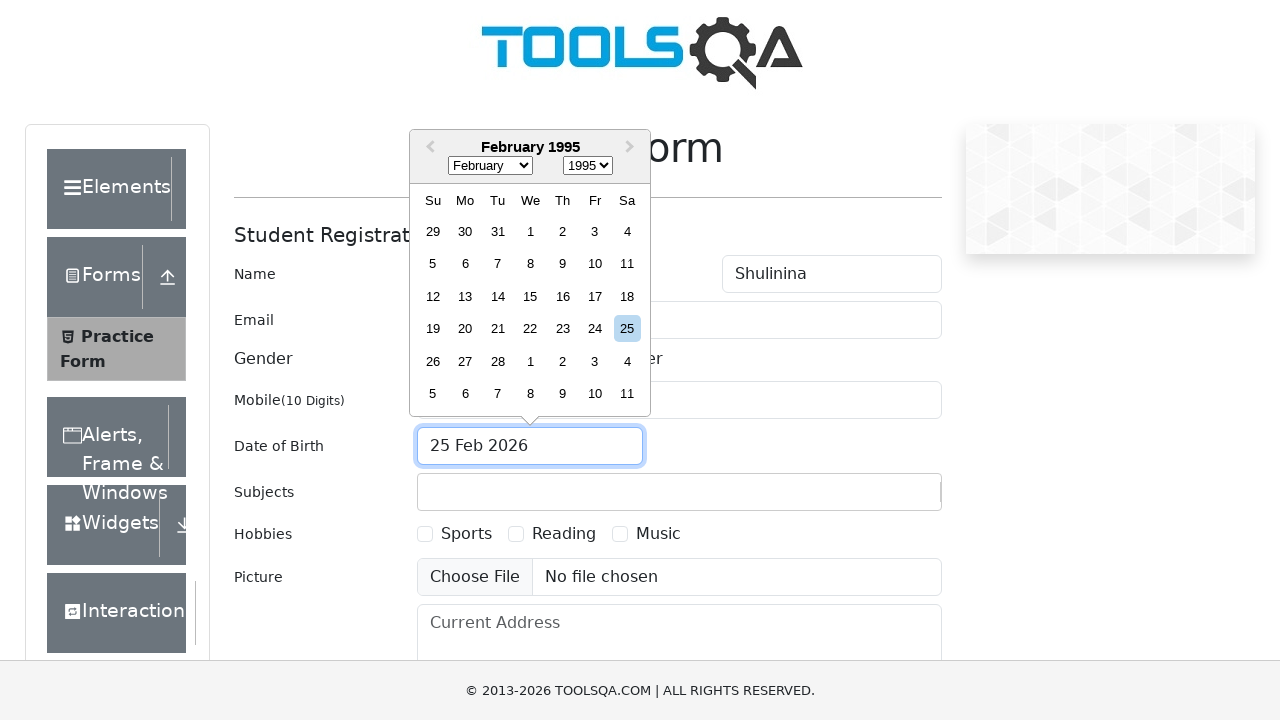

Selected September from date picker on .react-datepicker__month-select
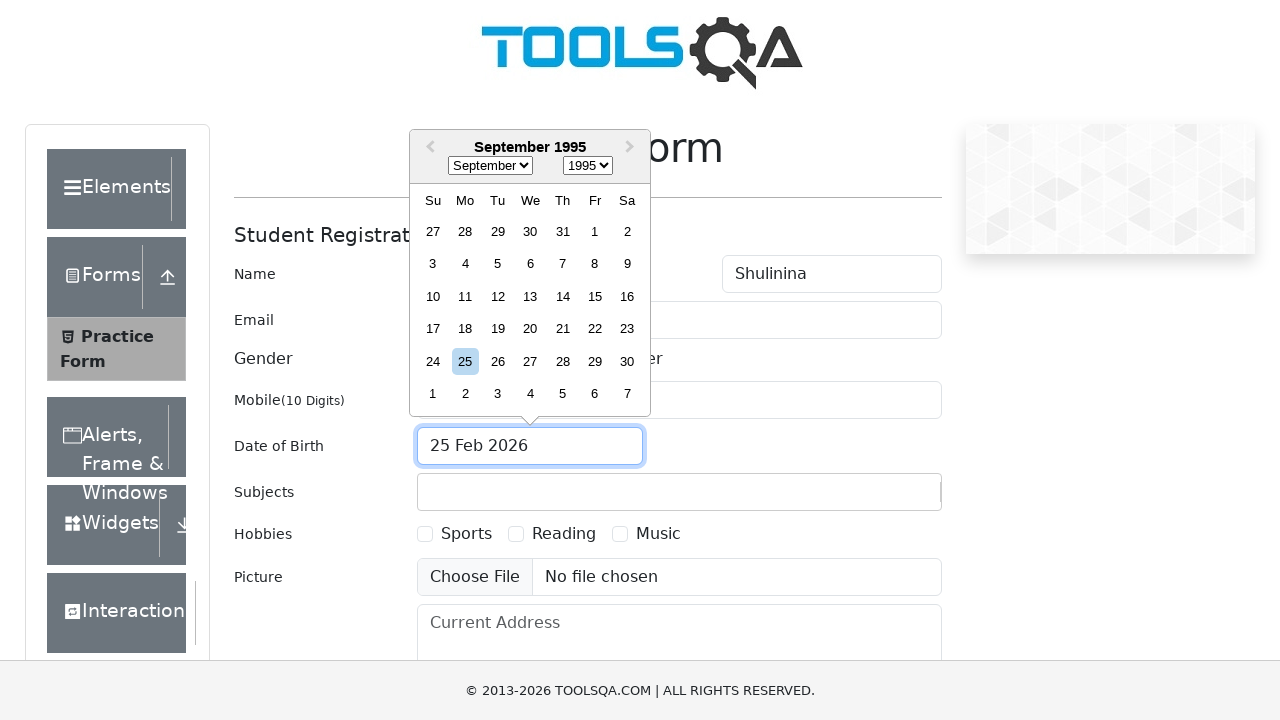

Selected day 6 from date picker at (530, 264) on .react-datepicker__day.react-datepicker__day--006
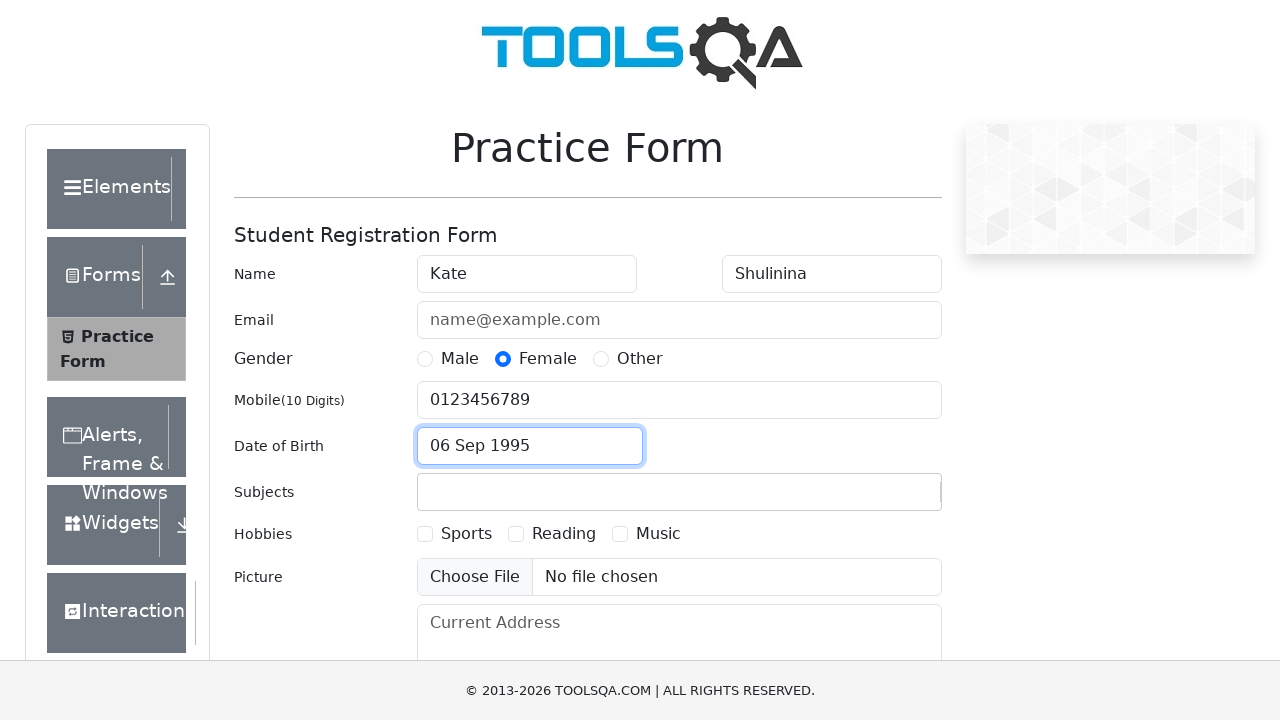

Scrolled to submit button
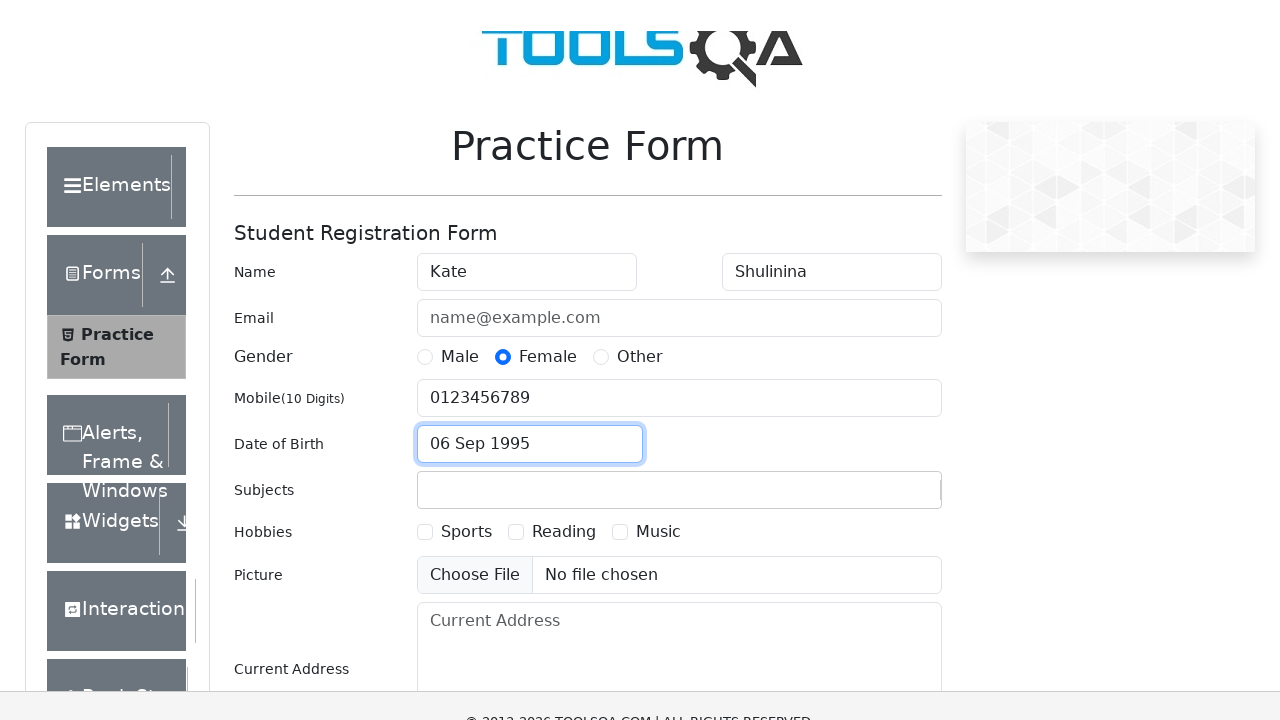

Clicked submit button to complete registration at (885, 499) on #submit
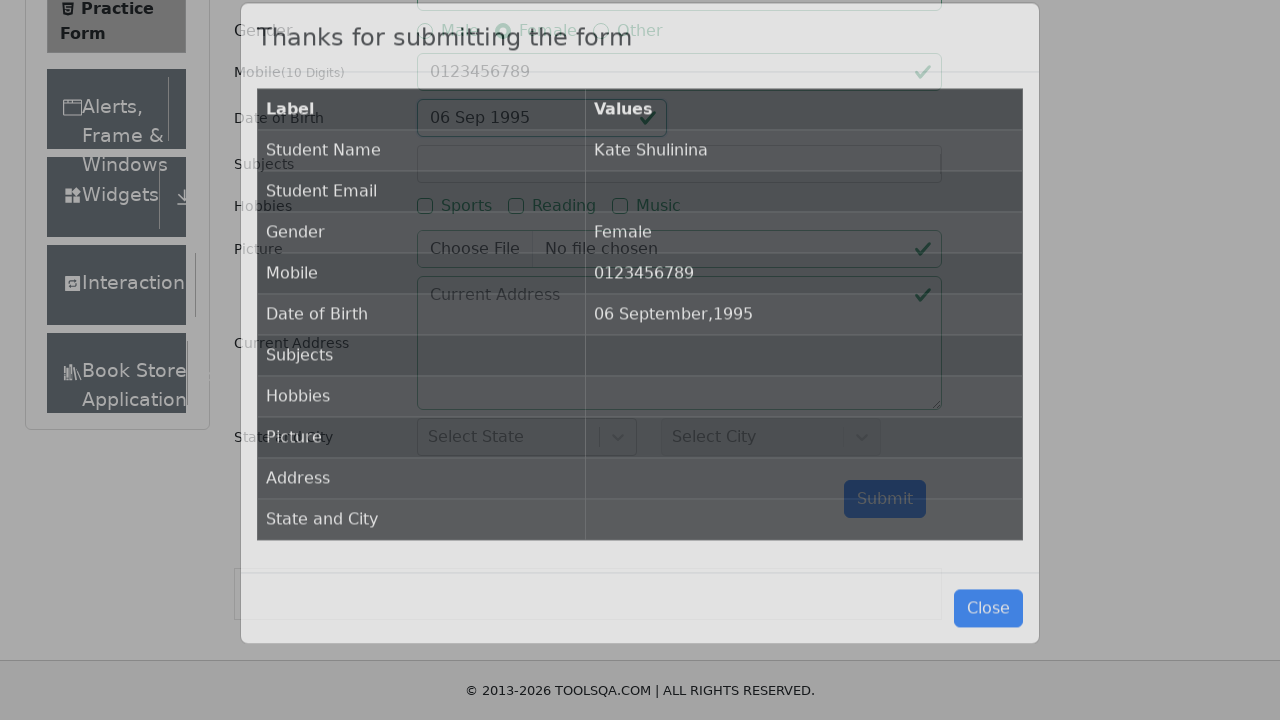

Results table loaded successfully, confirming form submission
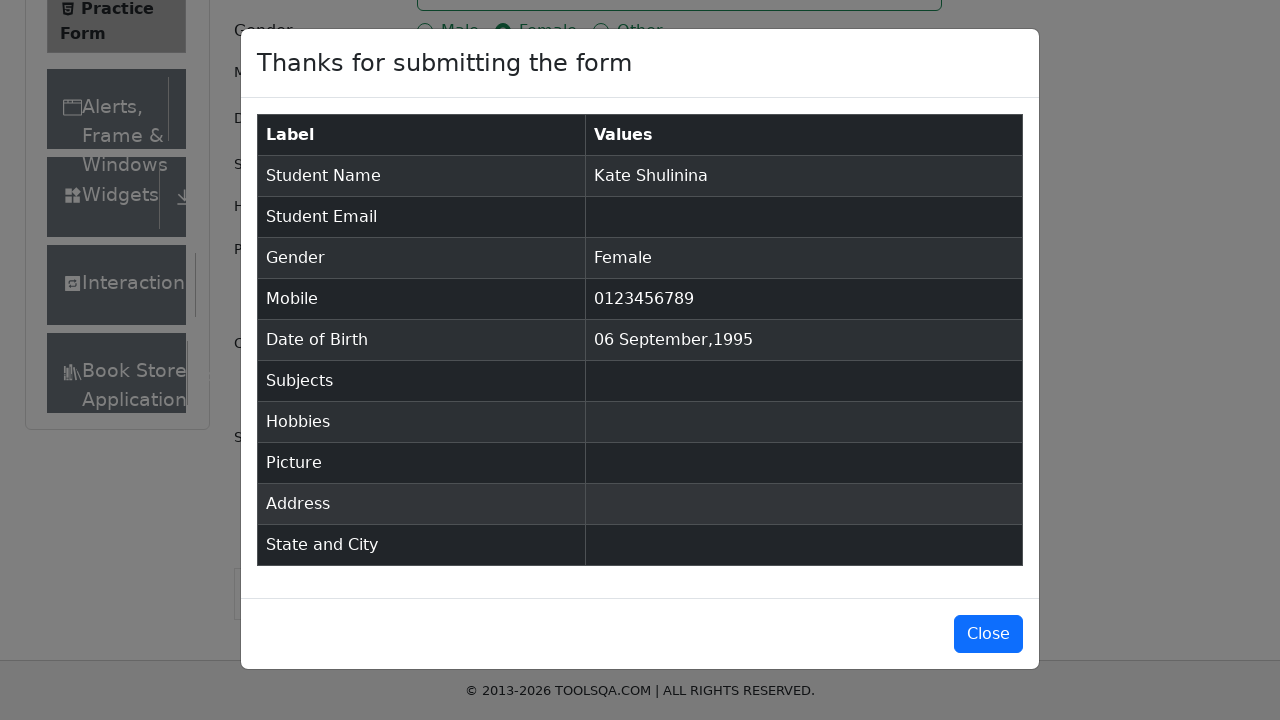

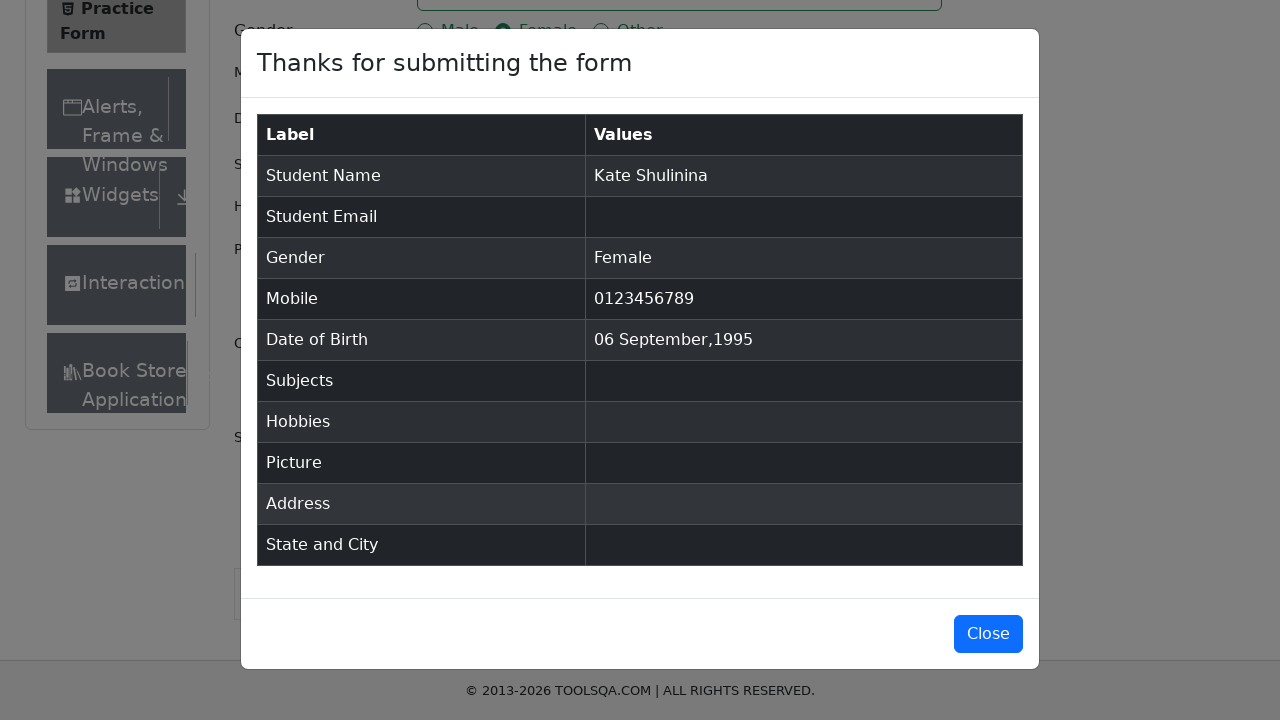